Tests clicking a button with a dynamic ID on the UI Testing Playground site, demonstrating interaction with elements that have changing identifiers.

Starting URL: http://uitestingplayground.com/dynamicid

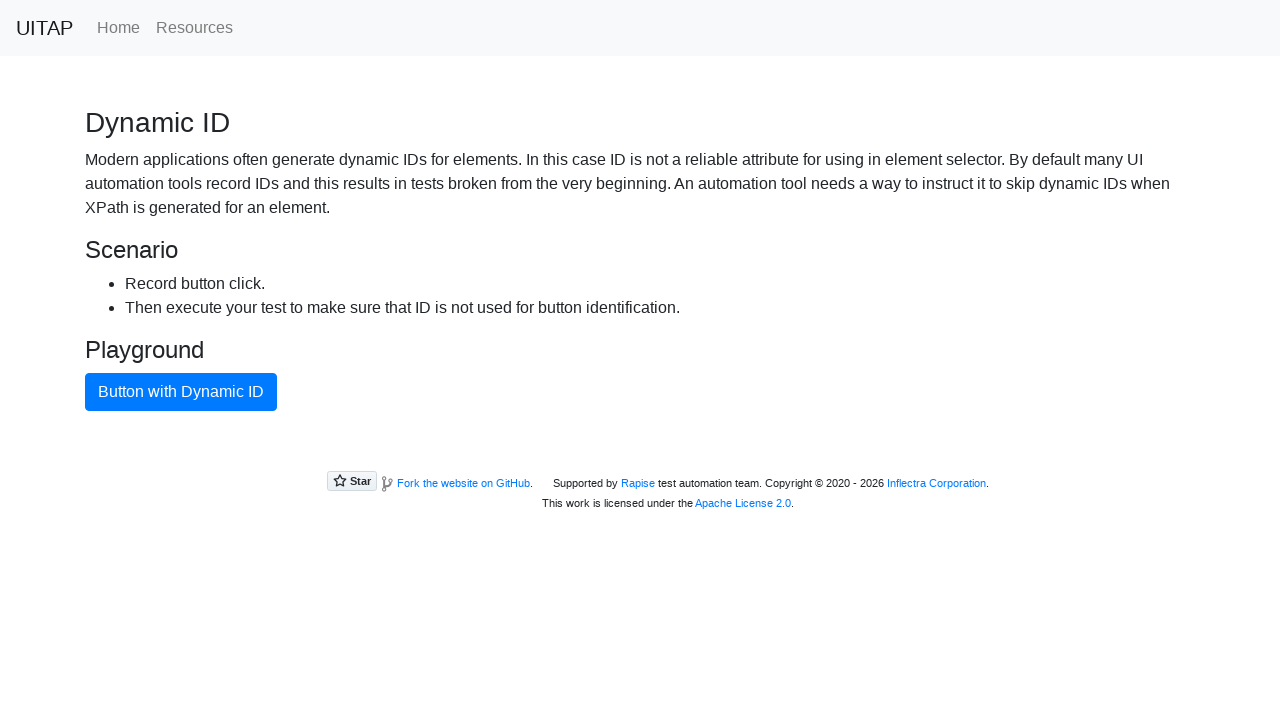

Waited for blue primary button to be visible
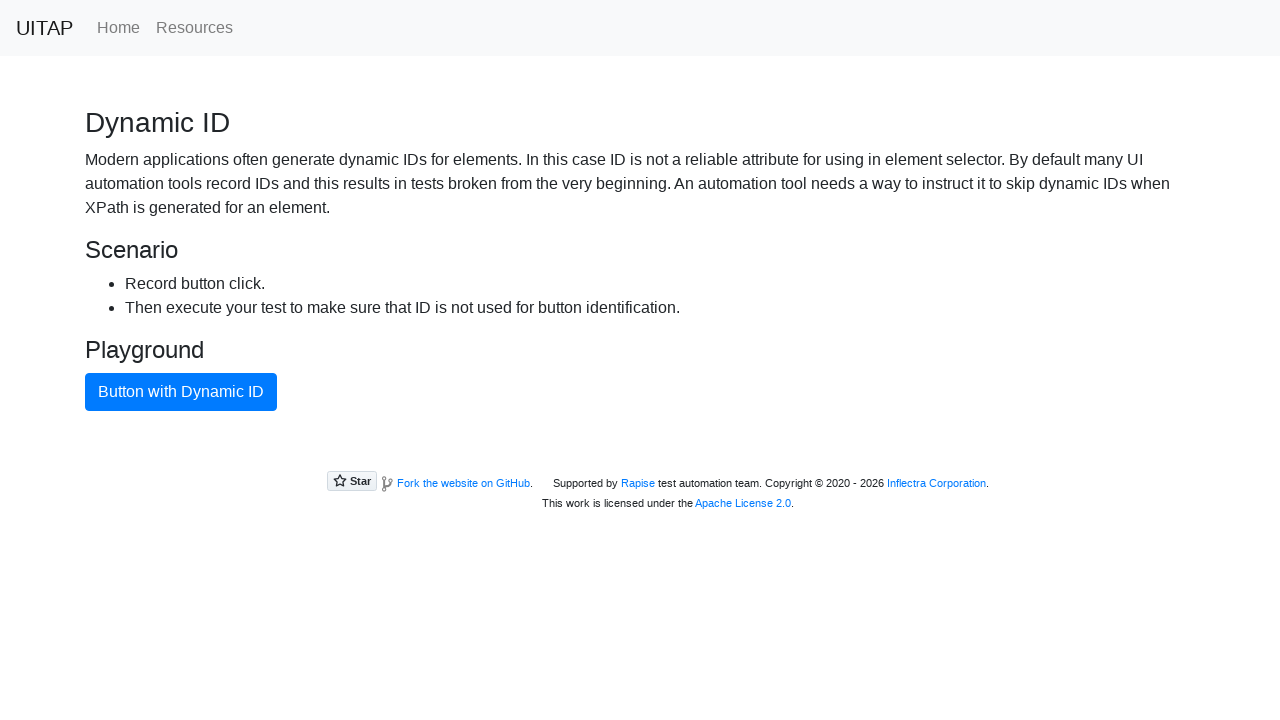

Clicked button with dynamic ID at (181, 392) on button.btn-primary
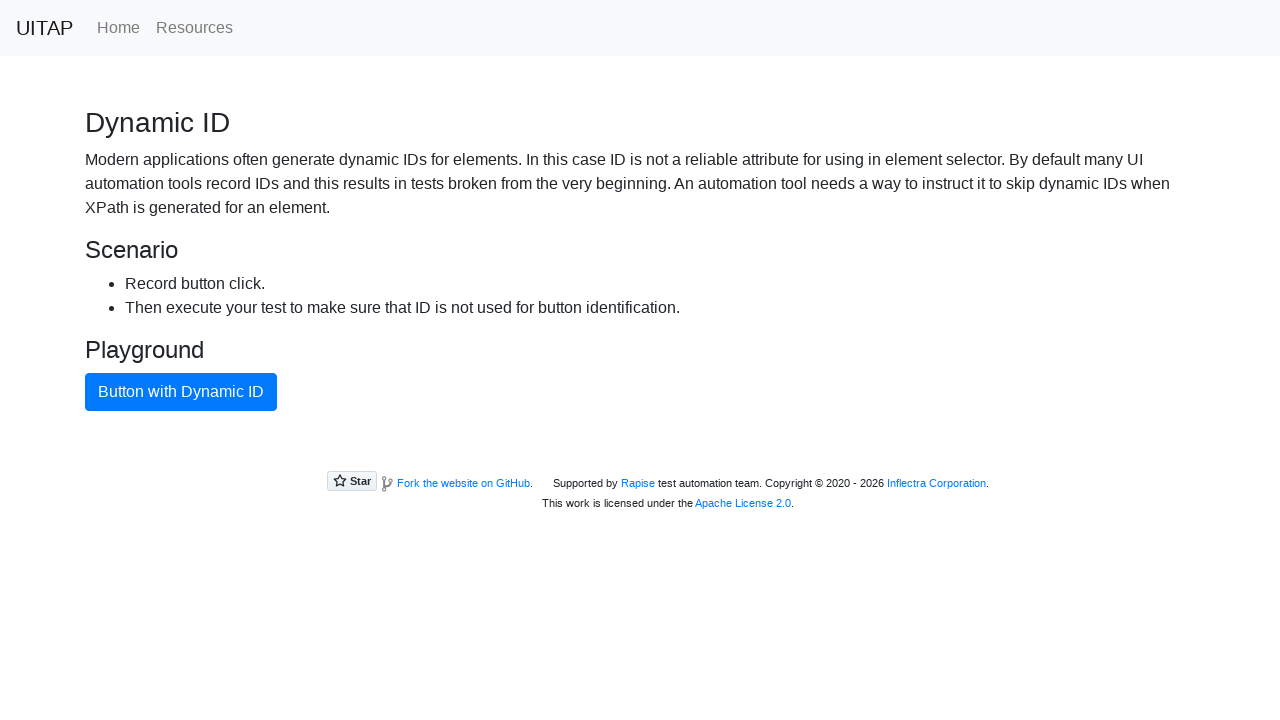

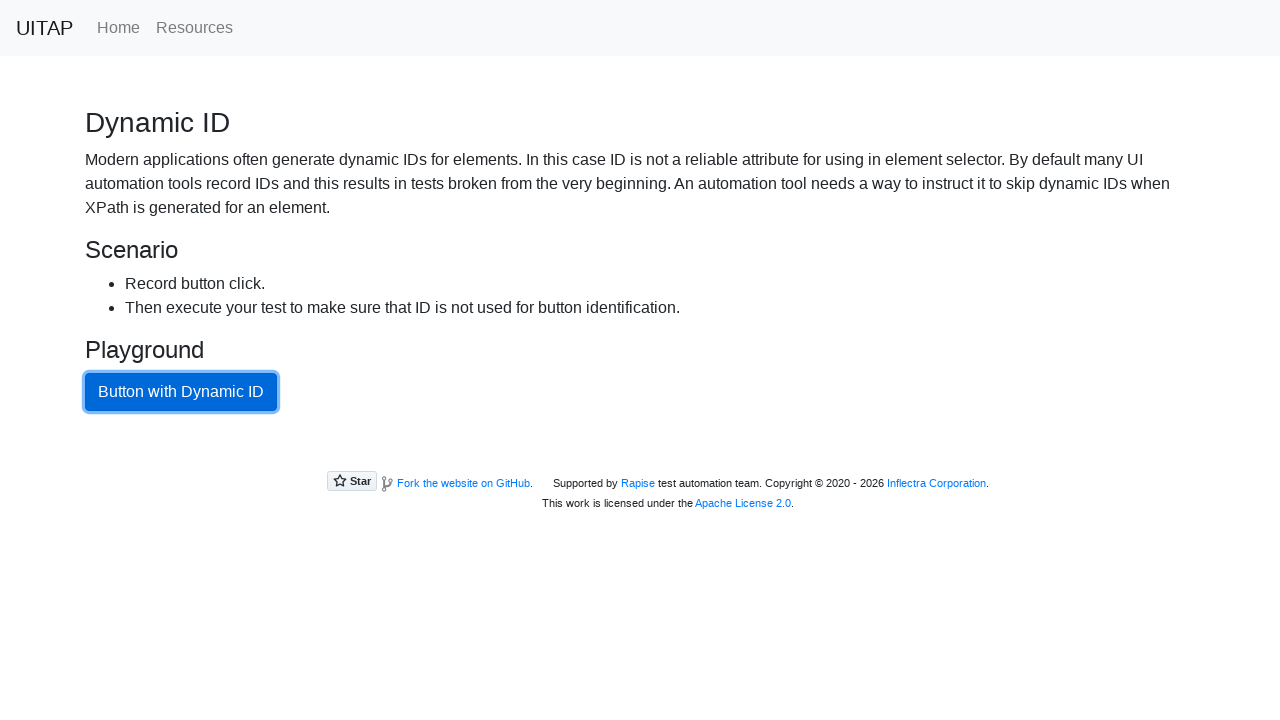